Tests the search functionality on the SENAI Informática website by entering "Excel" in the search field and pressing Enter to submit the search.

Starting URL: https://sp.senai.br/unidade/informatica/

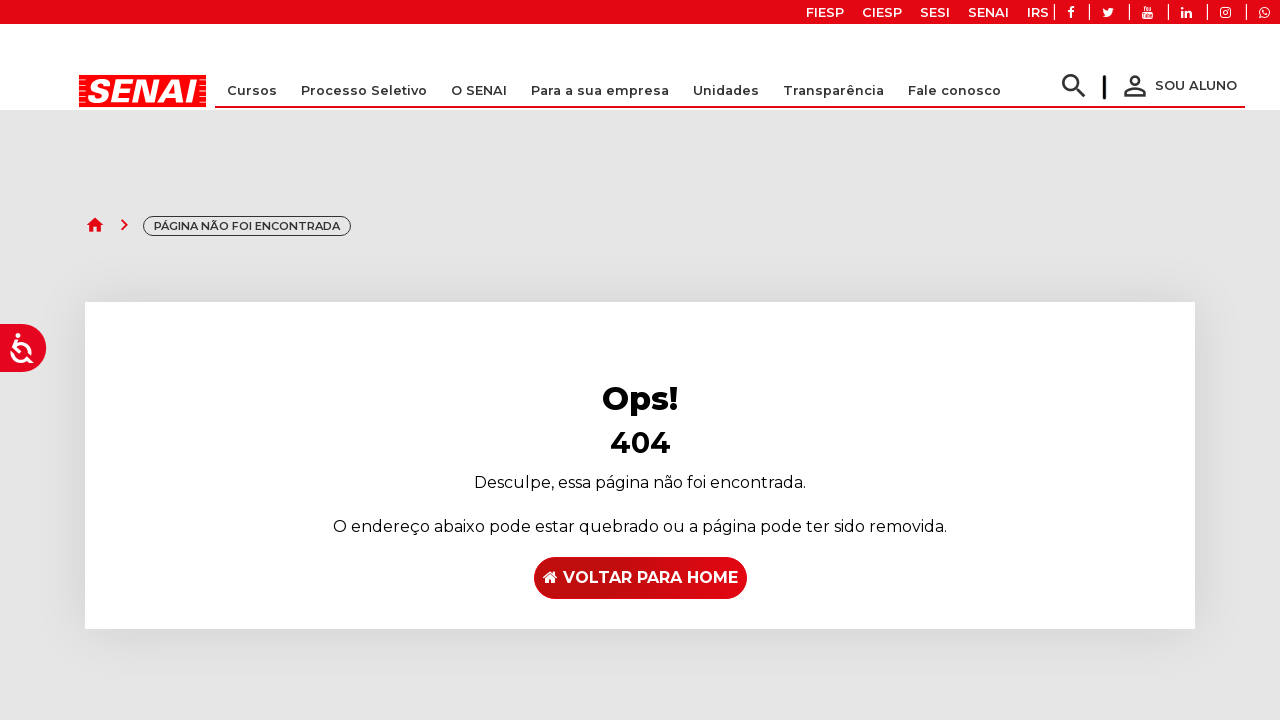

Filled search field with 'Excel' on #s1
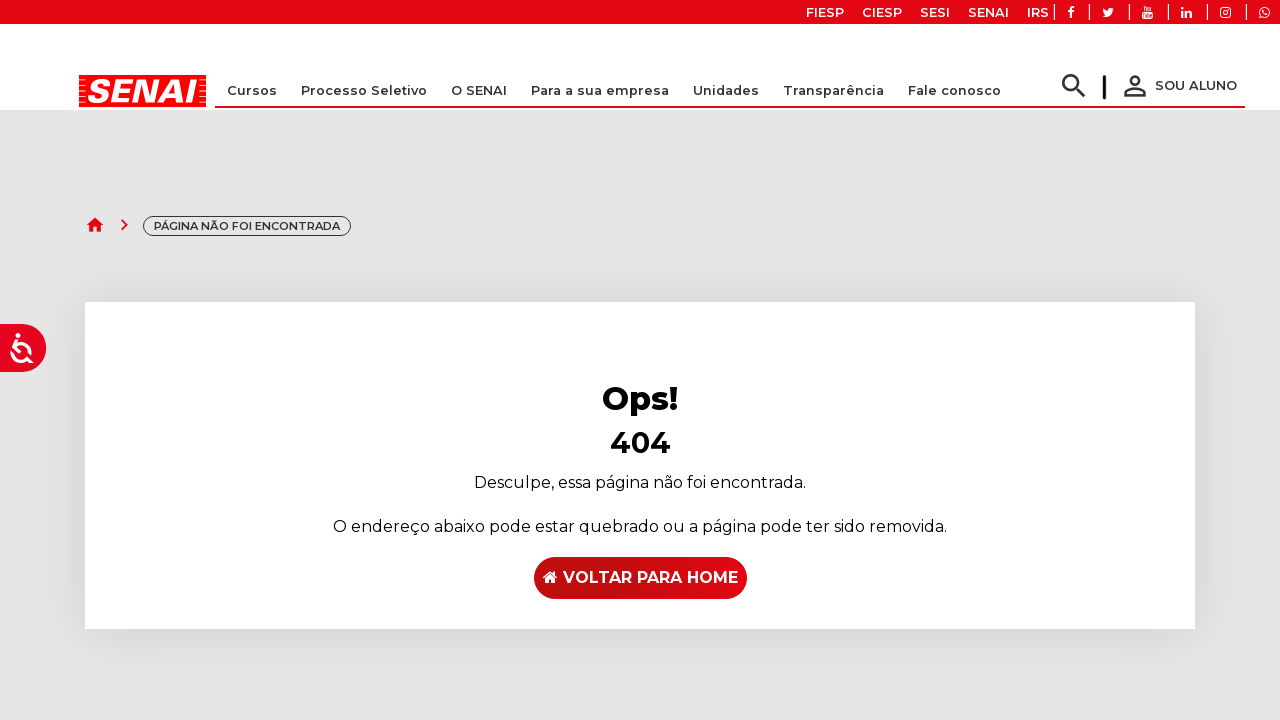

Pressed Enter to submit search for 'Excel' on #s1
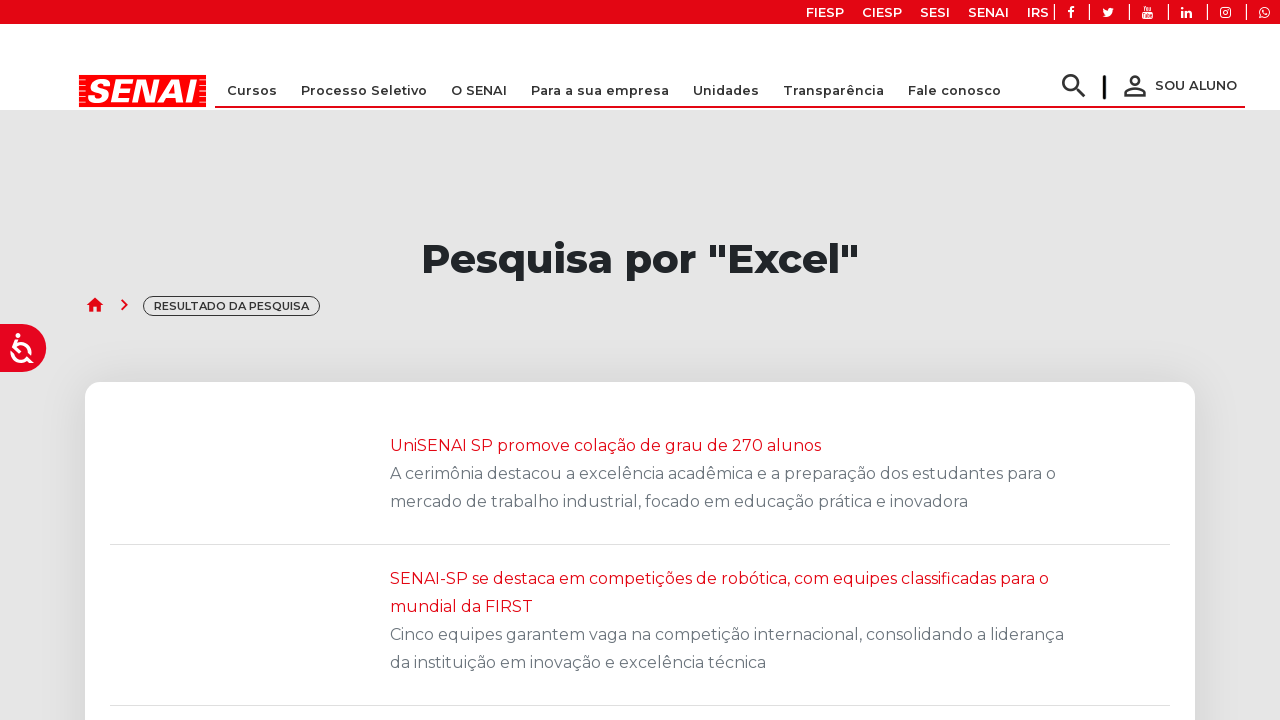

Search results loaded after network idle
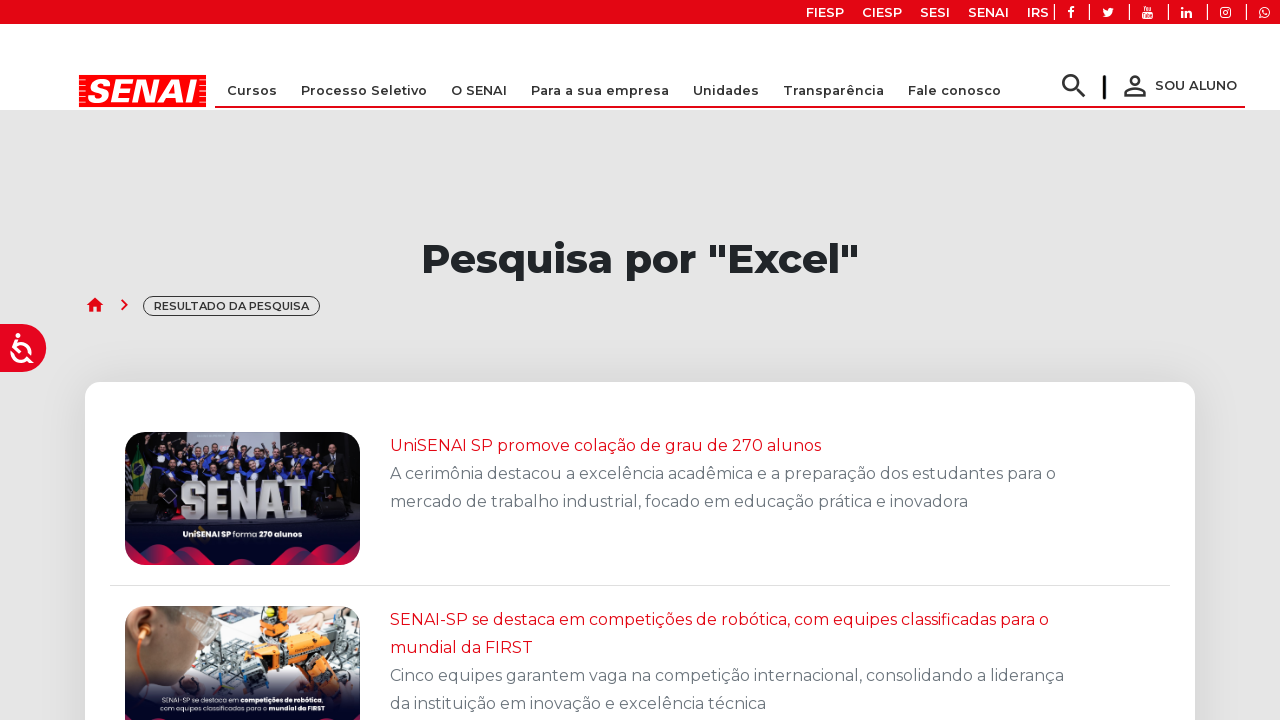

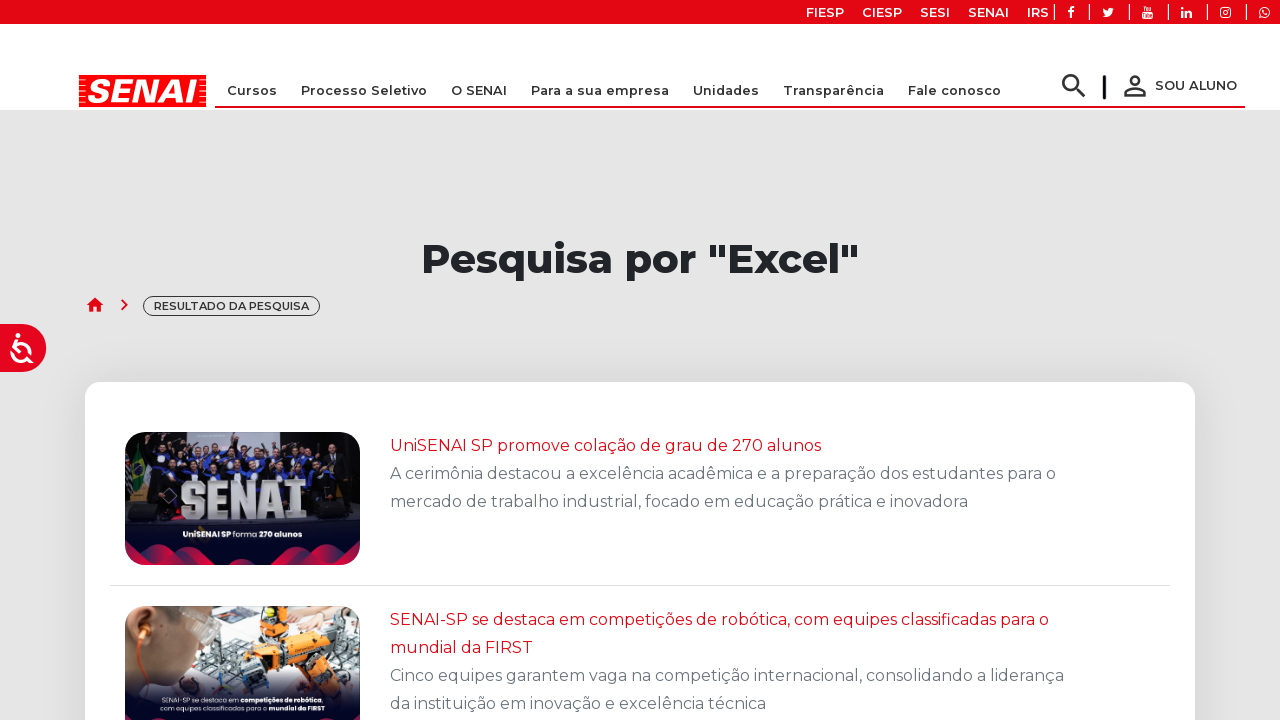